Tests various XPath locator strategies and form interaction on a student registration form, including selecting a radio button option

Starting URL: https://demoqa.com/automation-practice-form/

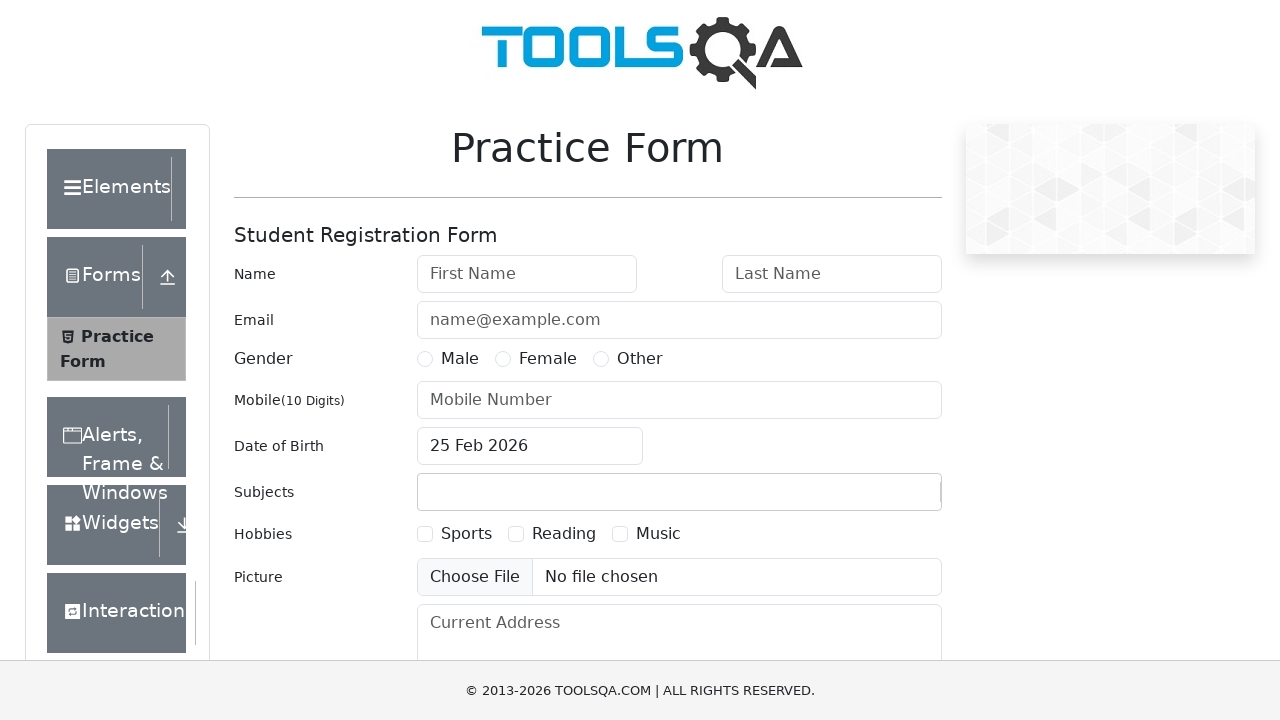

Retrieved form heading using text() XPath selector
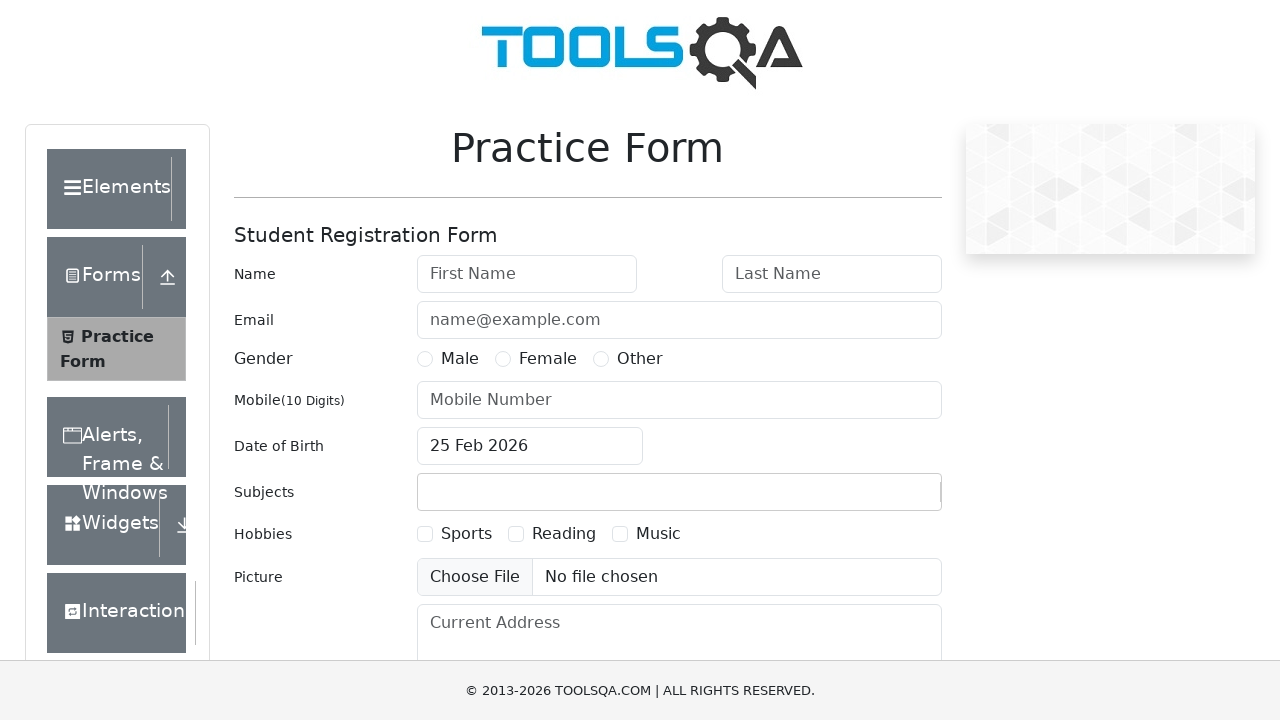

Retrieved form heading using contains(text()) XPath selector
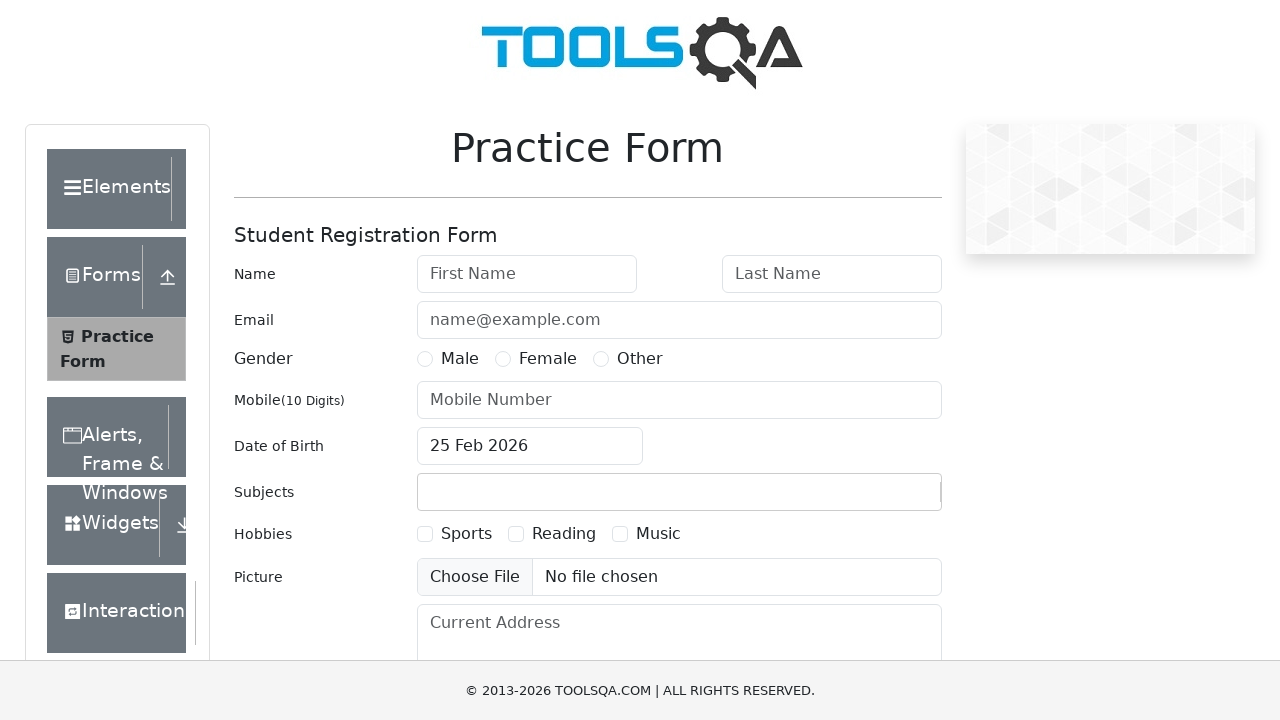

Retrieved form heading using starts-with() XPath selector
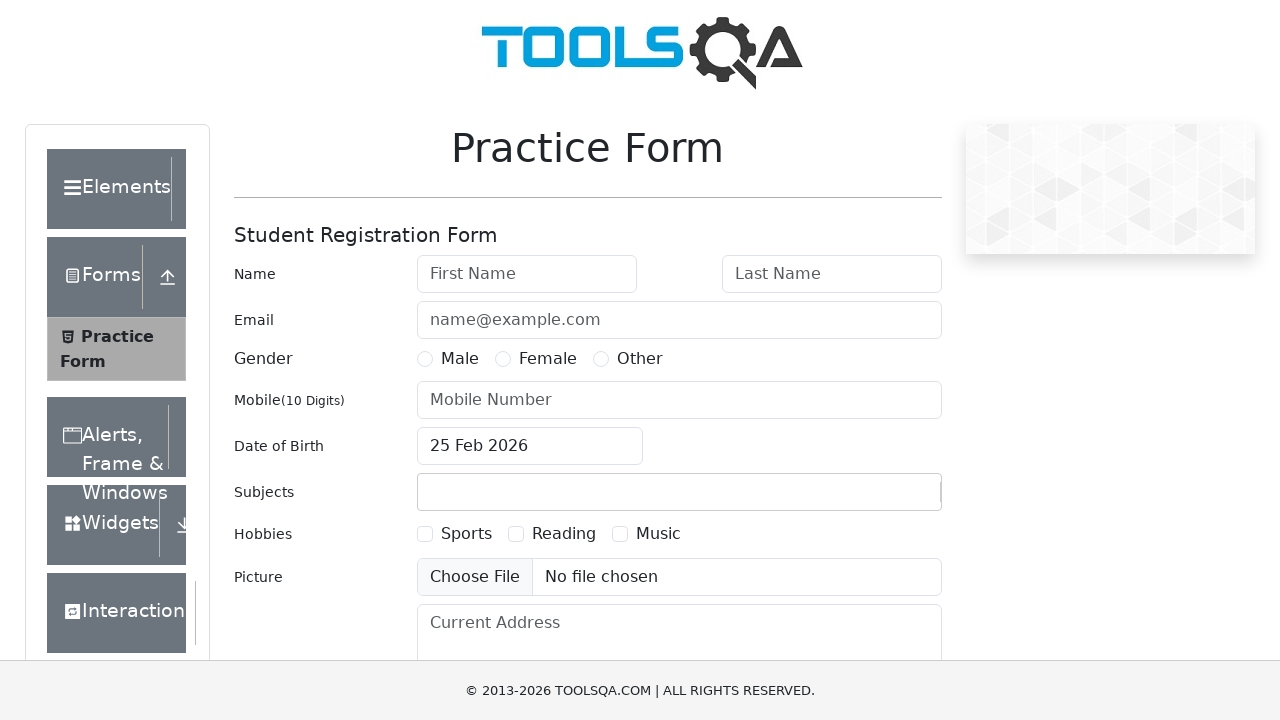

Clicked Male radio button using parent navigation XPath at (448, 359) on xpath=//*[contains(text(),'Male')]/..
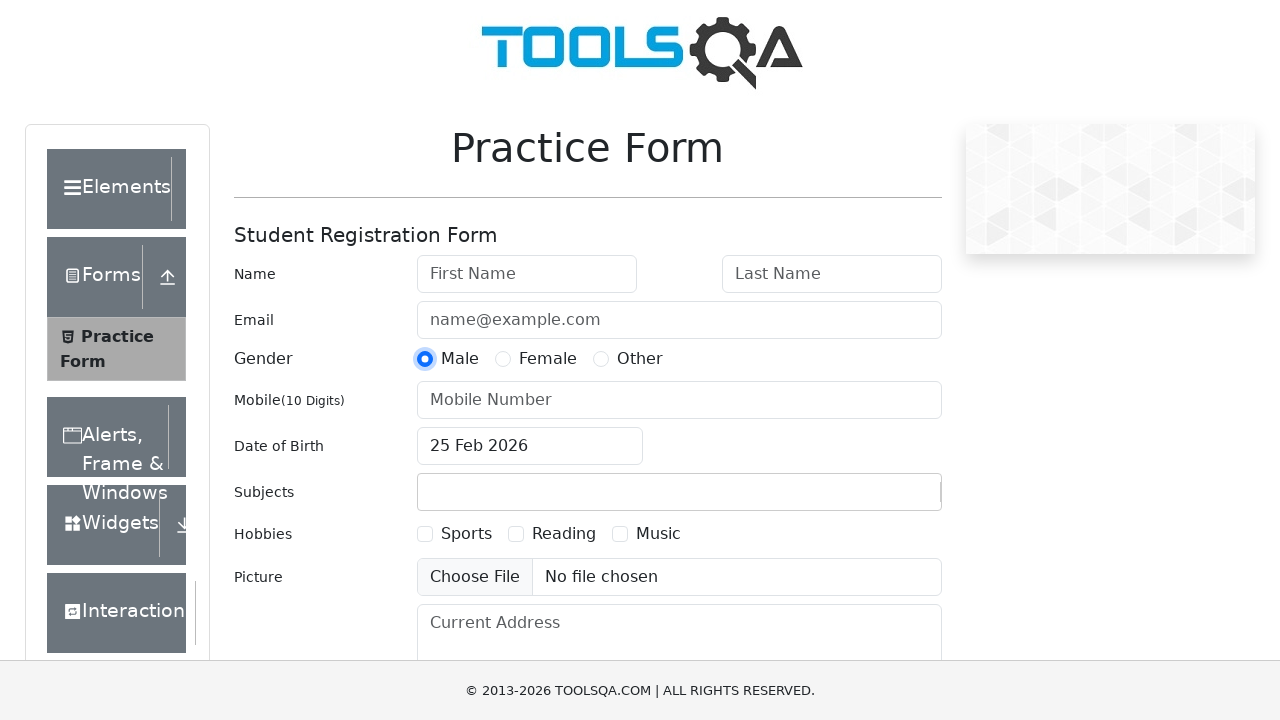

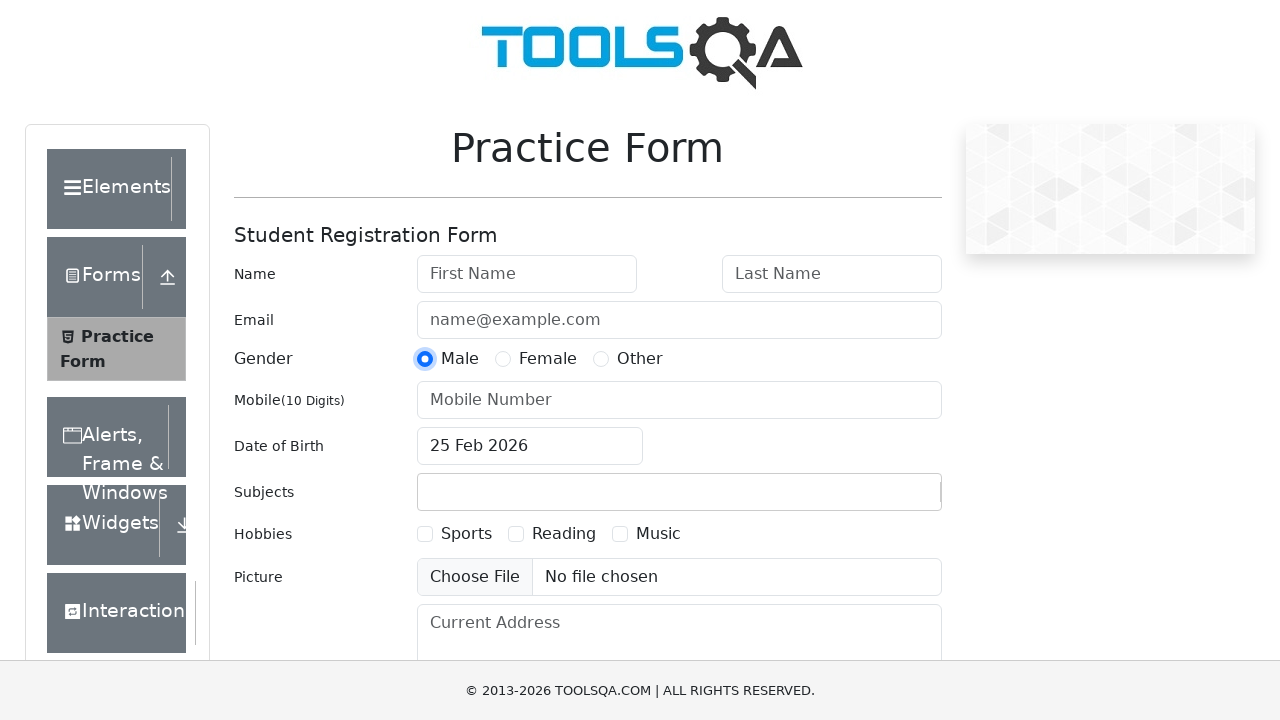